Tests frame and iframe interaction by filling input fields within nested iframes on a frame testing page

Starting URL: https://letcode.in/frame

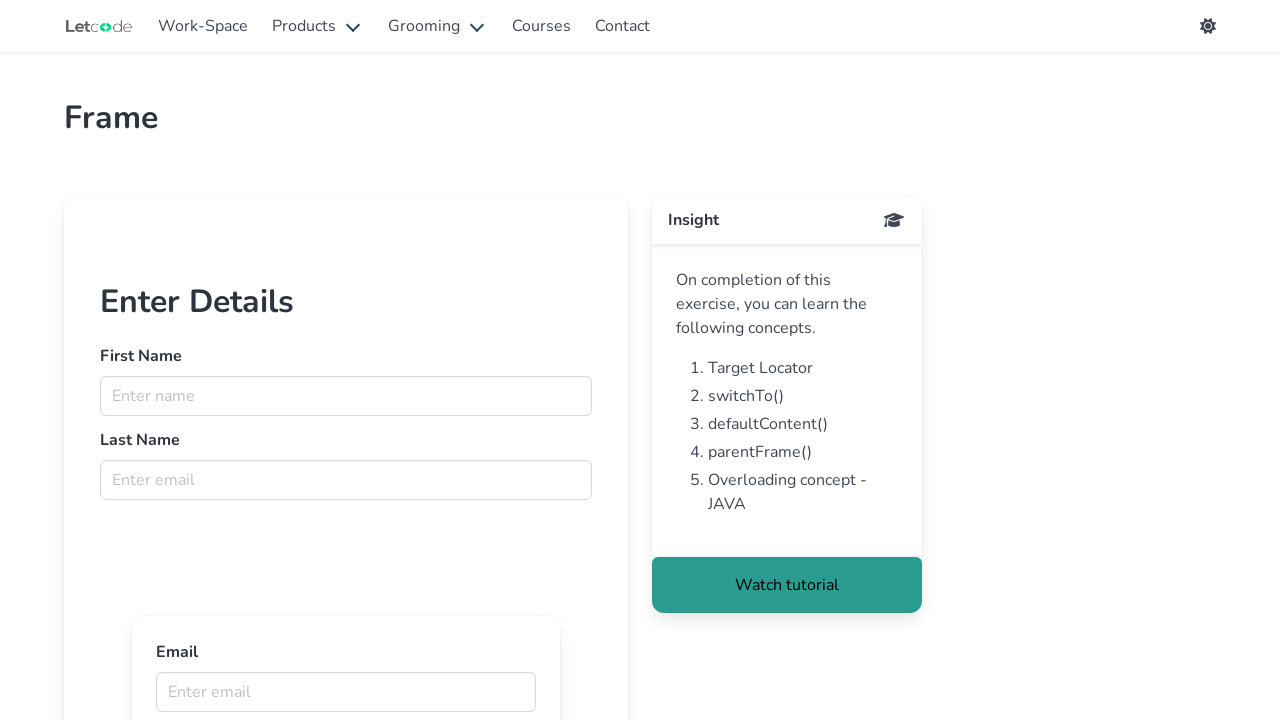

Located frame with name 'hjii'
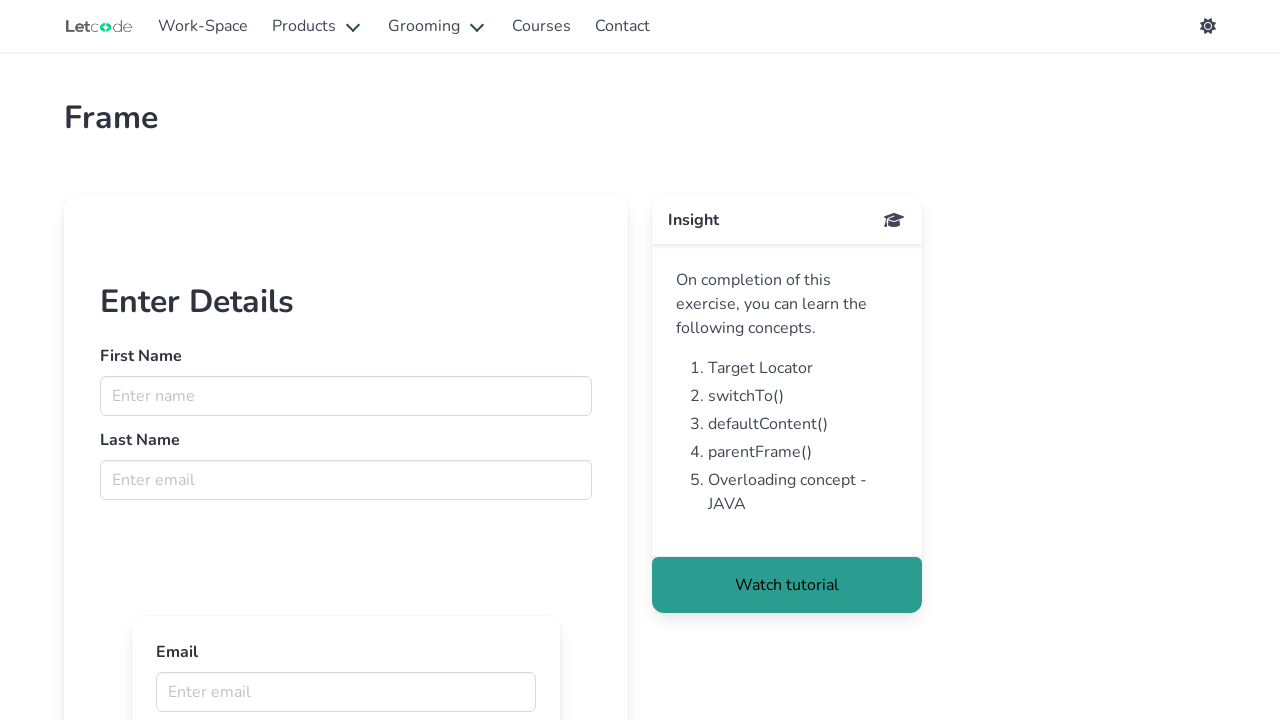

Filled email field with 'marcus.wilson@example.com' in nested iframe (firstFr > innerframe) on iframe[name='firstFr'] >> internal:control=enter-frame >> iframe[src='innerframe
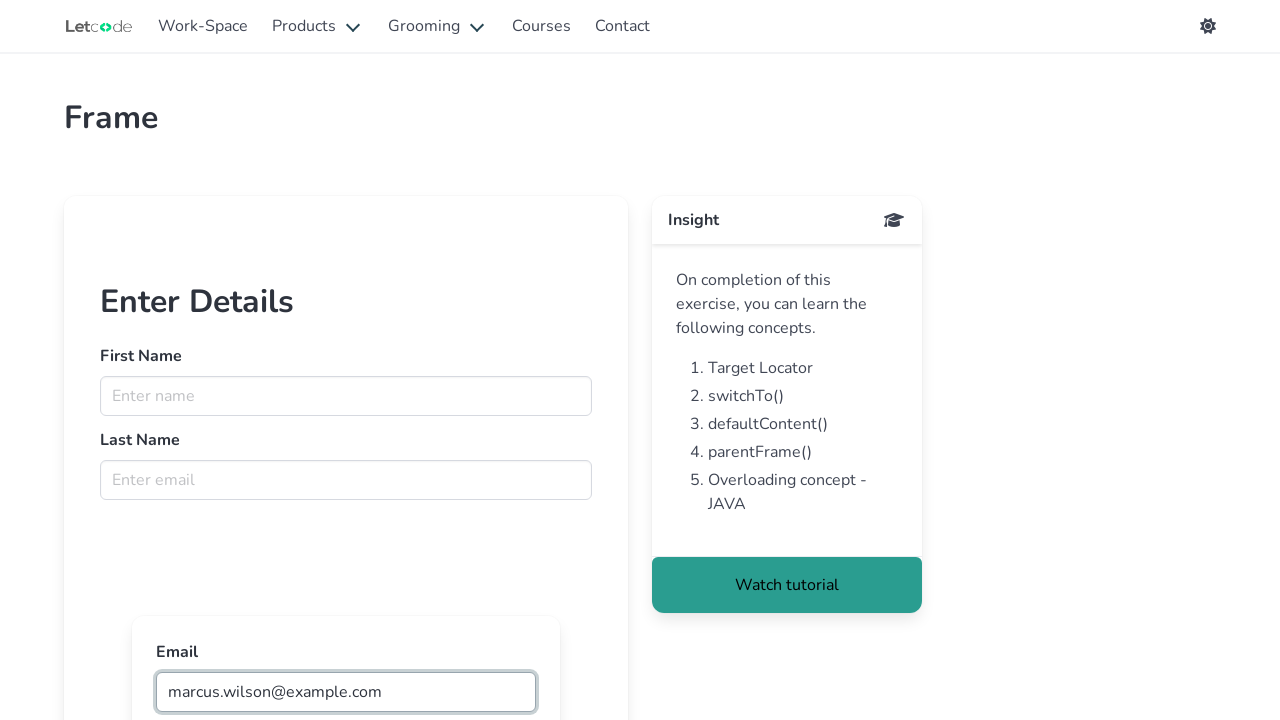

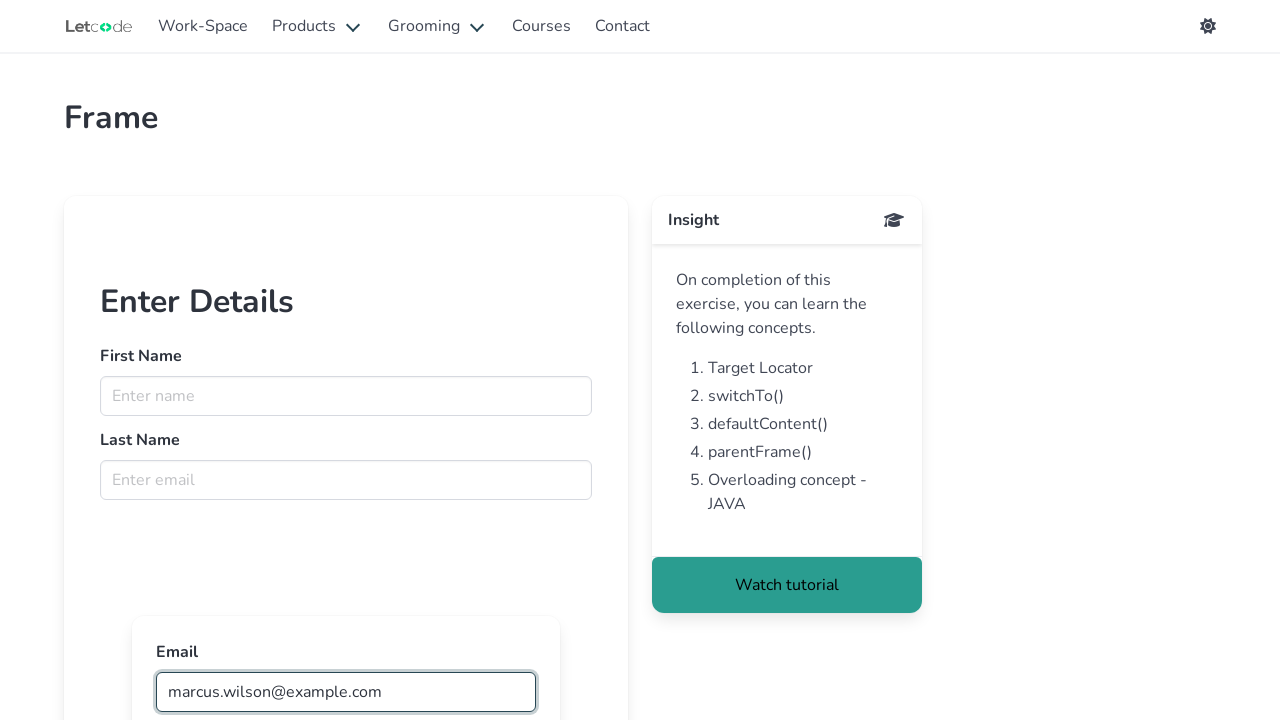